Tests clicking on a link by its text content on the Selenium documentation page, navigating to the annual conference page

Starting URL: https://www.selenium.dev/documentation/

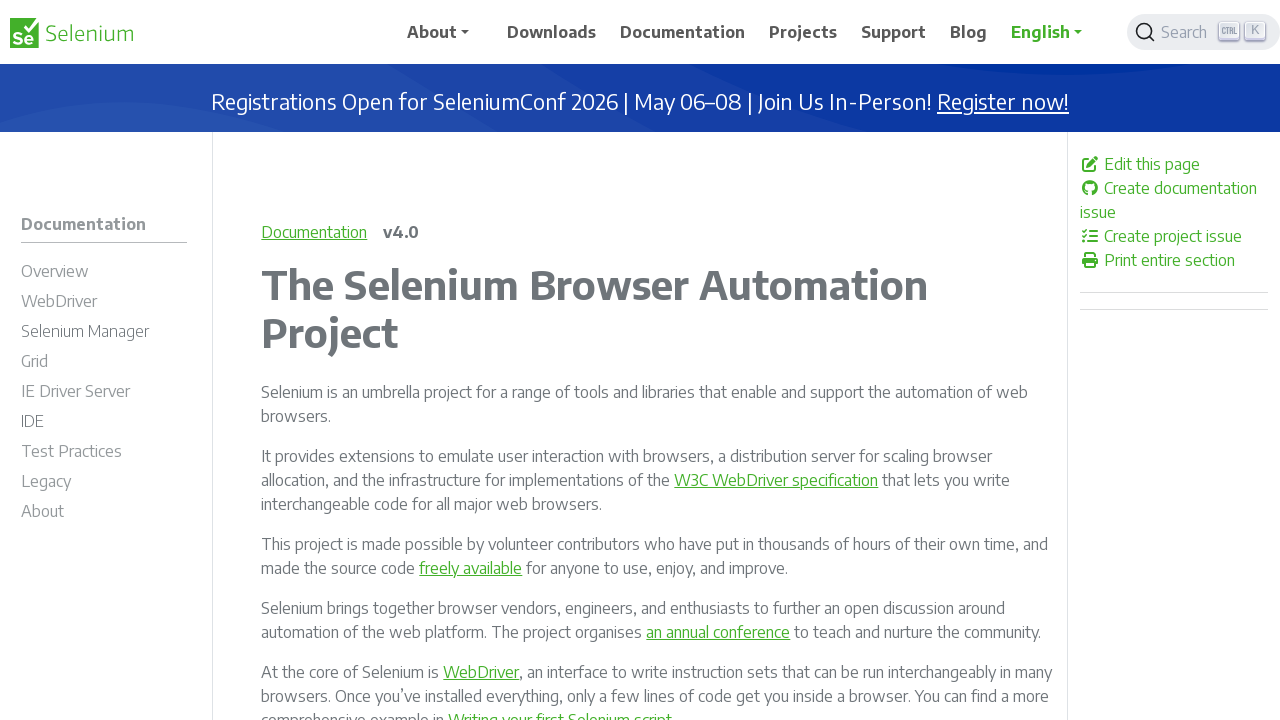

Navigated to Selenium documentation page
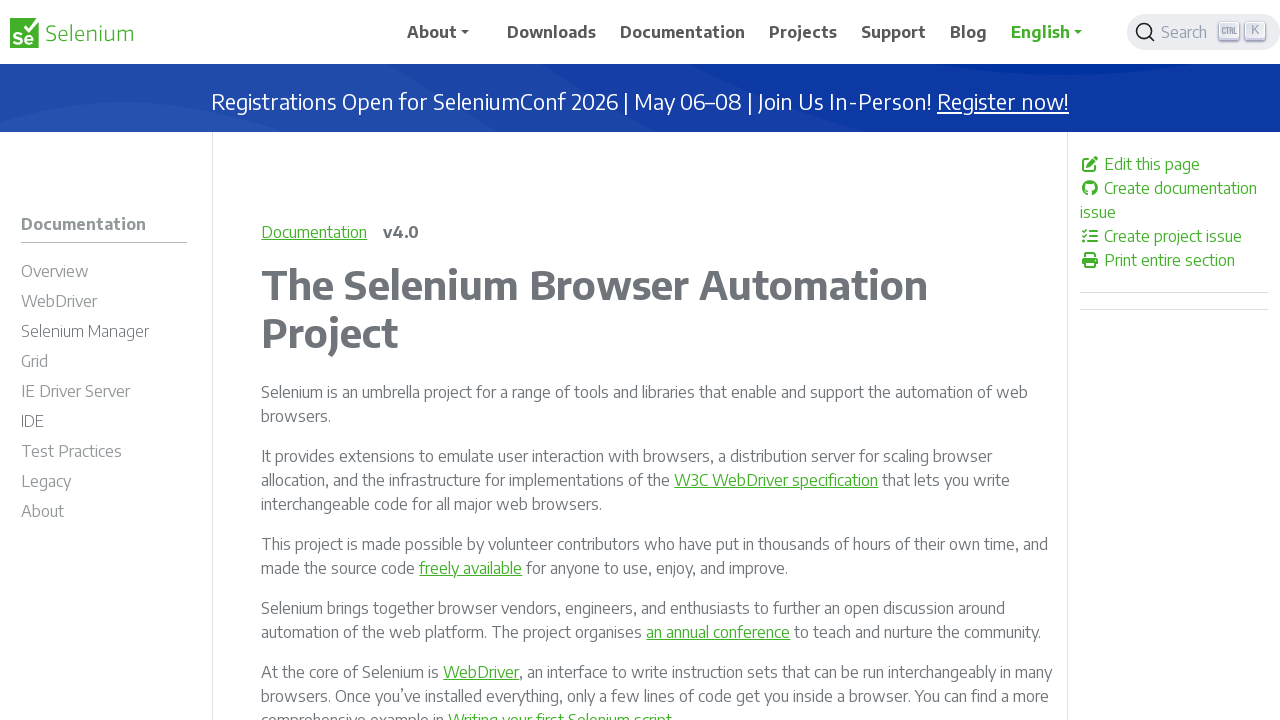

Clicked on link with text 'an annual conference' to navigate to annual conference page at (718, 632) on text=an annual conference
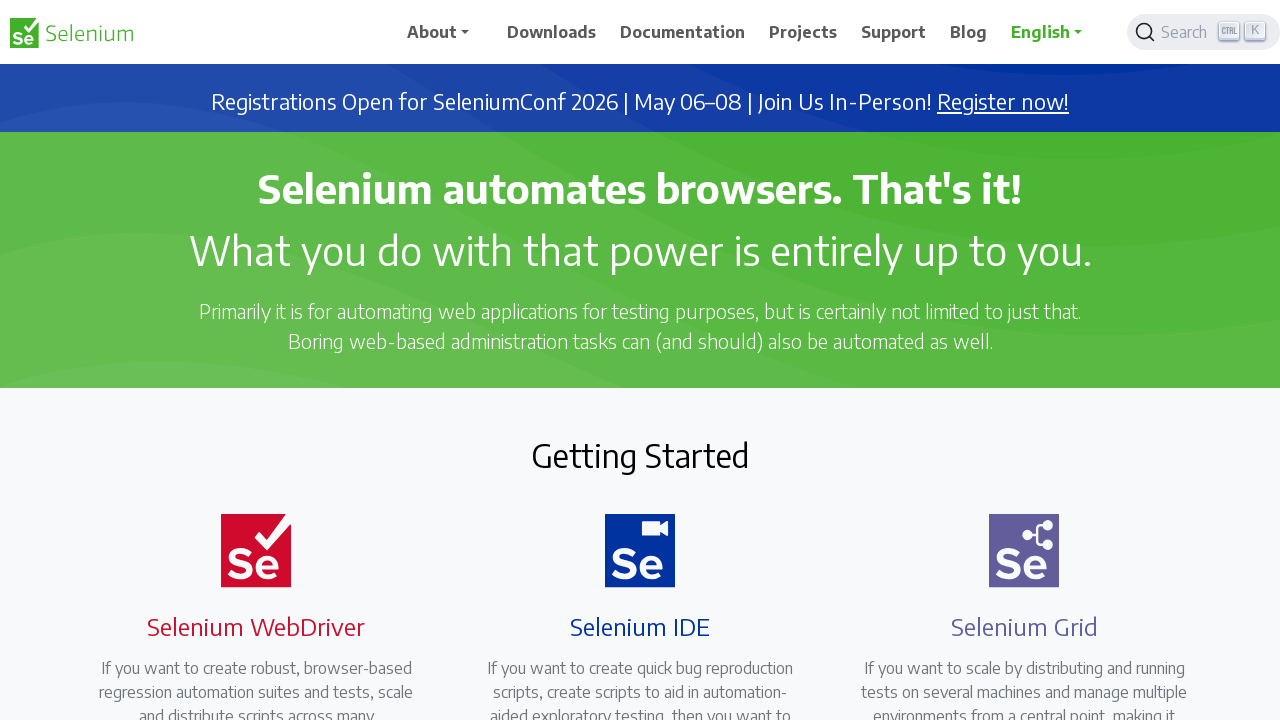

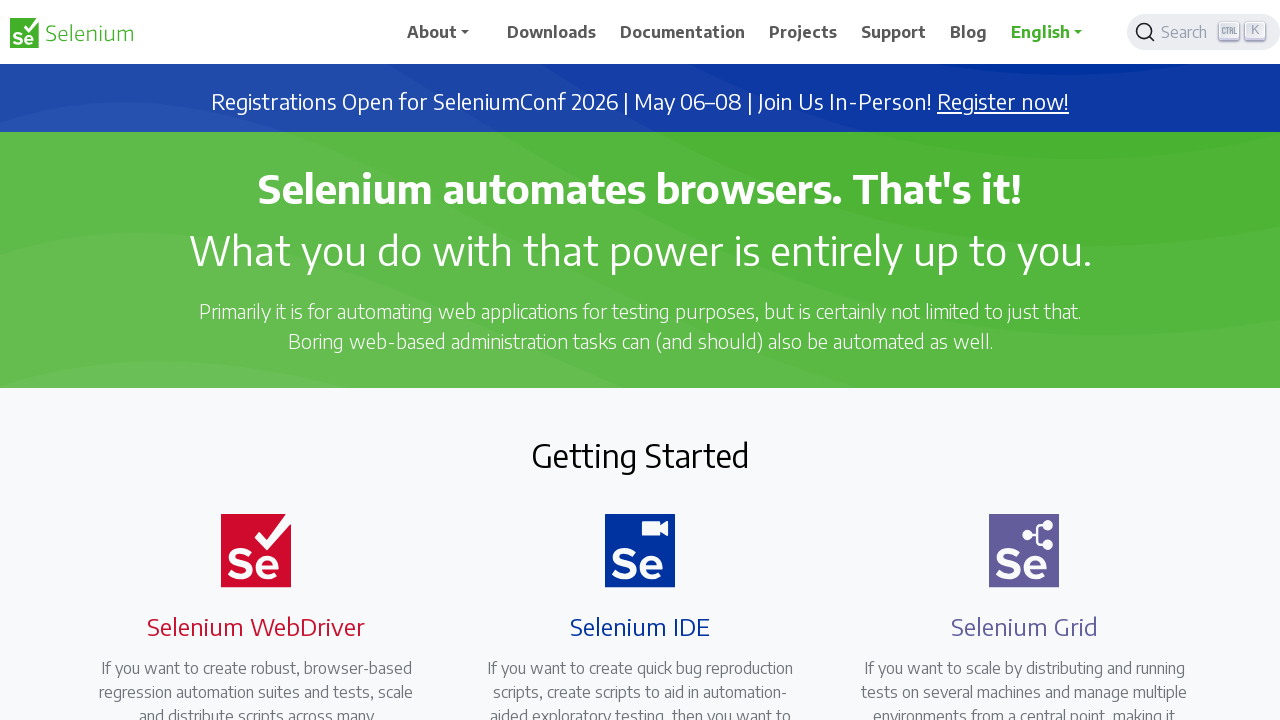